Navigates through multiple pages of a book catalog website by following pagination links, verifying that book listings and navigation elements are present on each page.

Starting URL: https://books.toscrape.com/

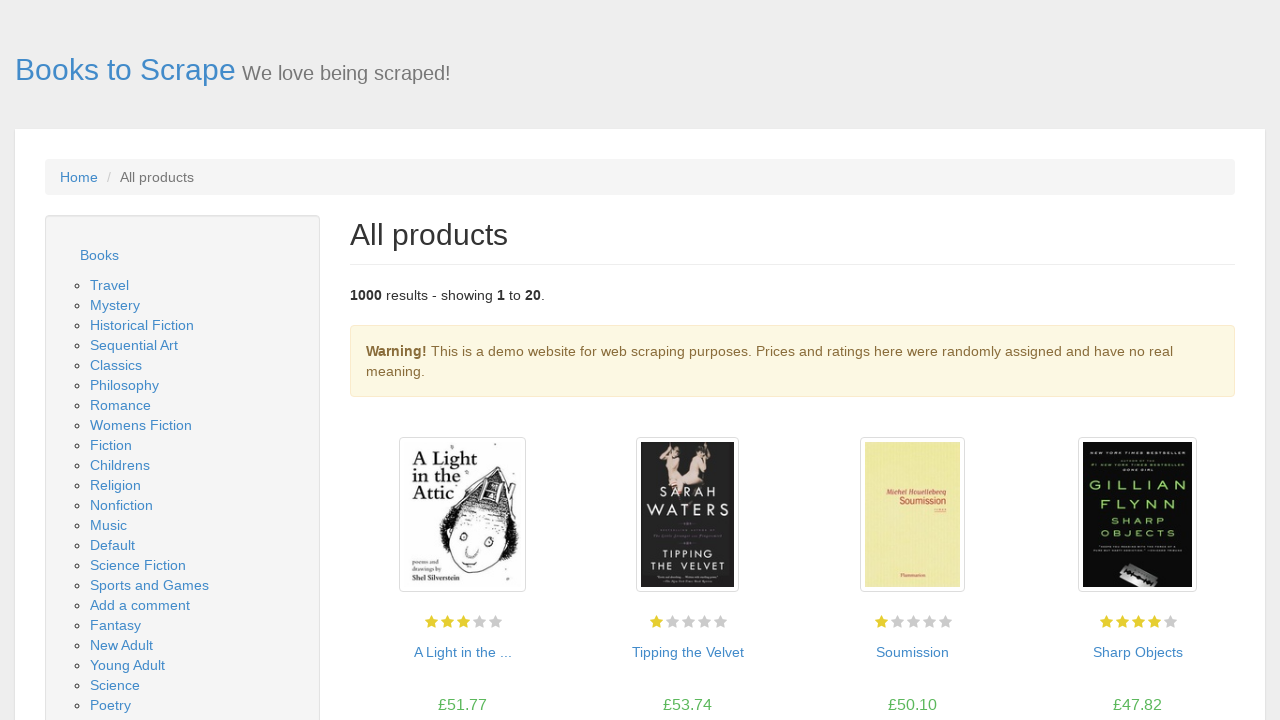

Waited for book listings to load on the first page
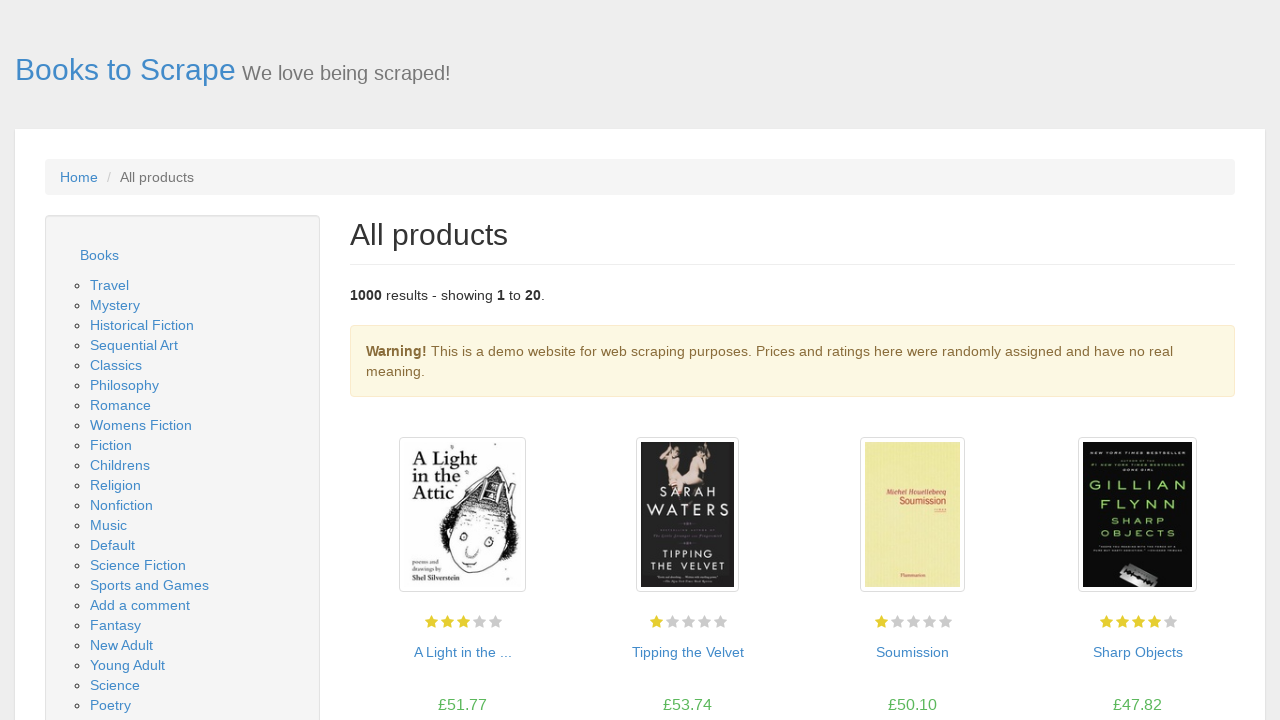

Verified book titles are displayed
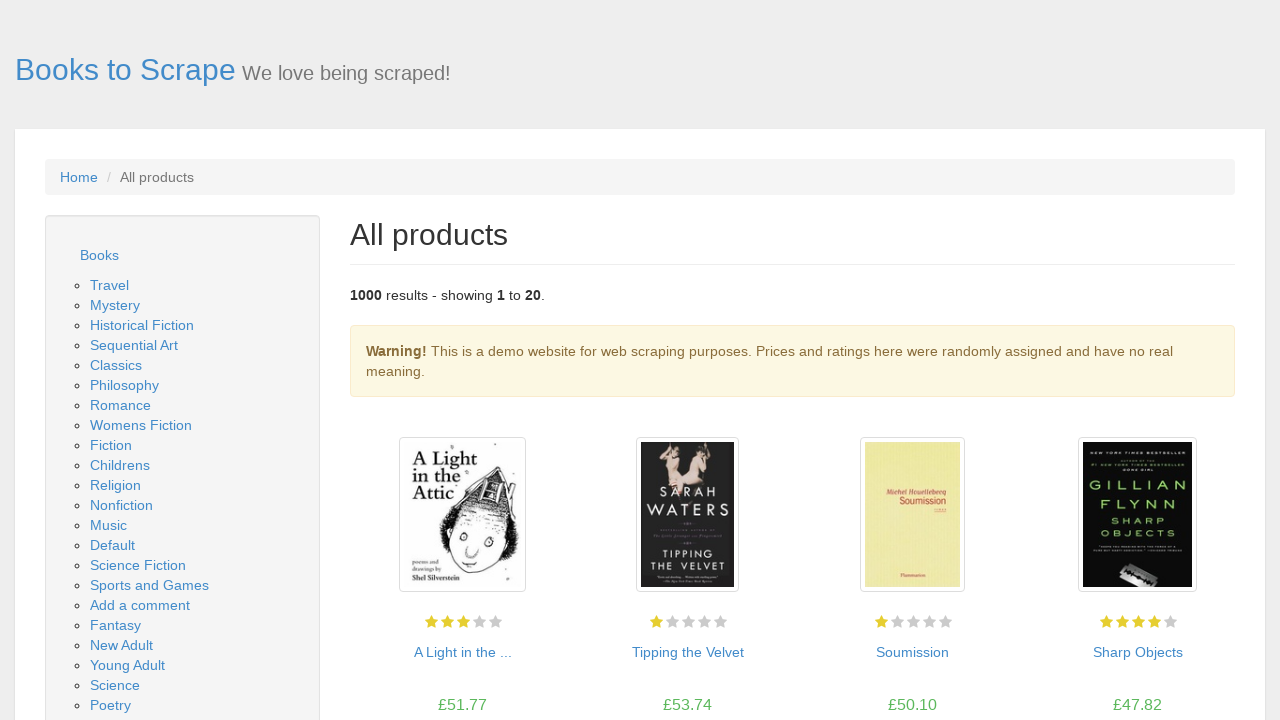

Clicked the next pagination link to navigate to the second page at (1206, 654) on li.next a
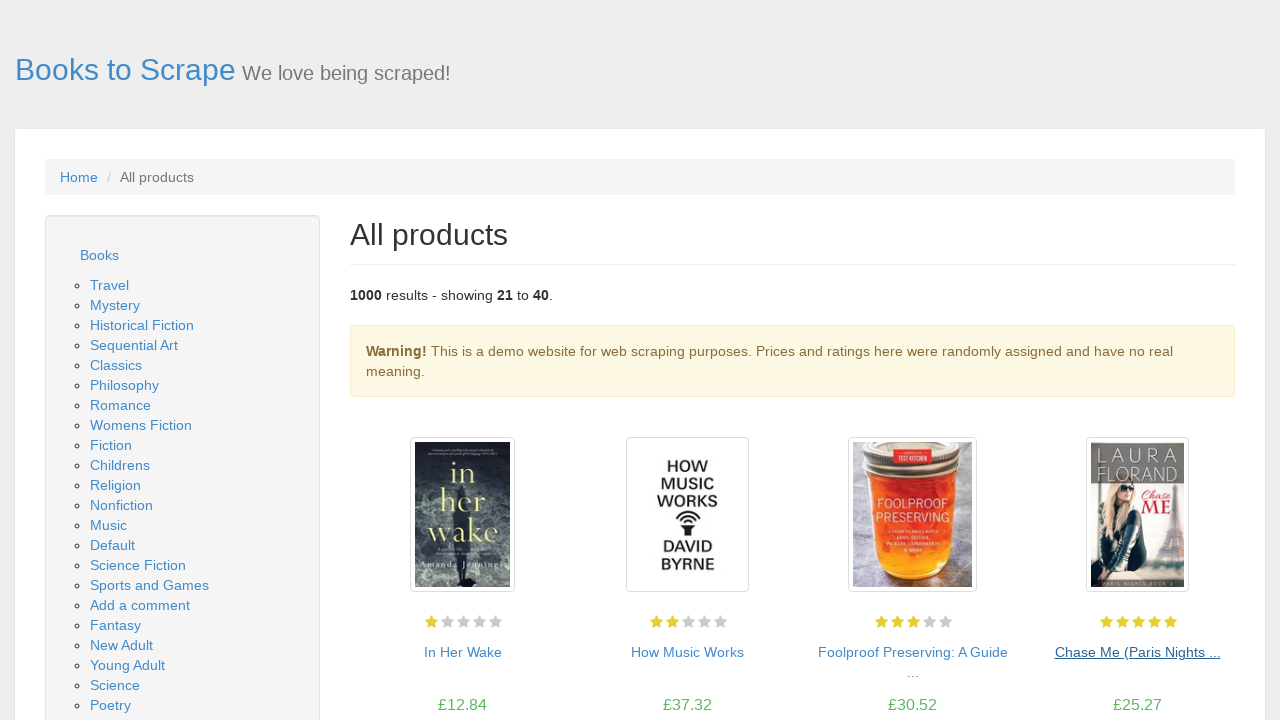

Waited for book listings to load on the second page
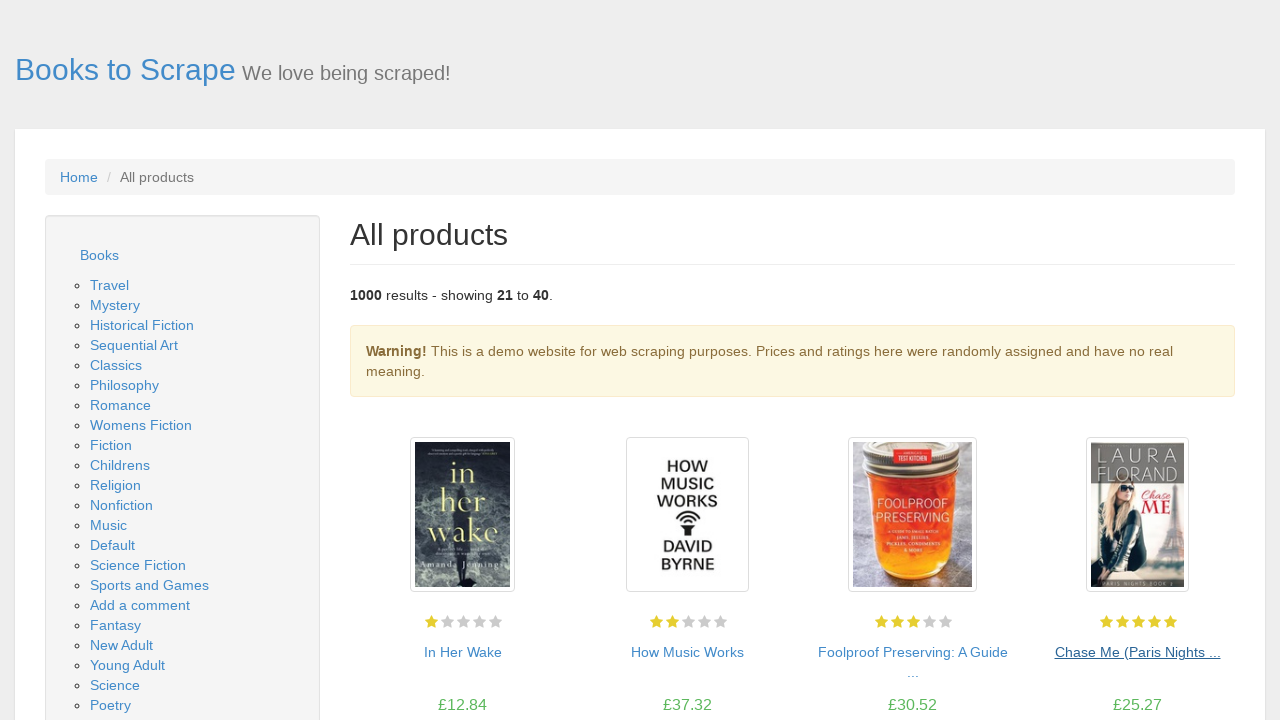

Clicked the next pagination link to navigate to the third page at (1206, 654) on li.next a
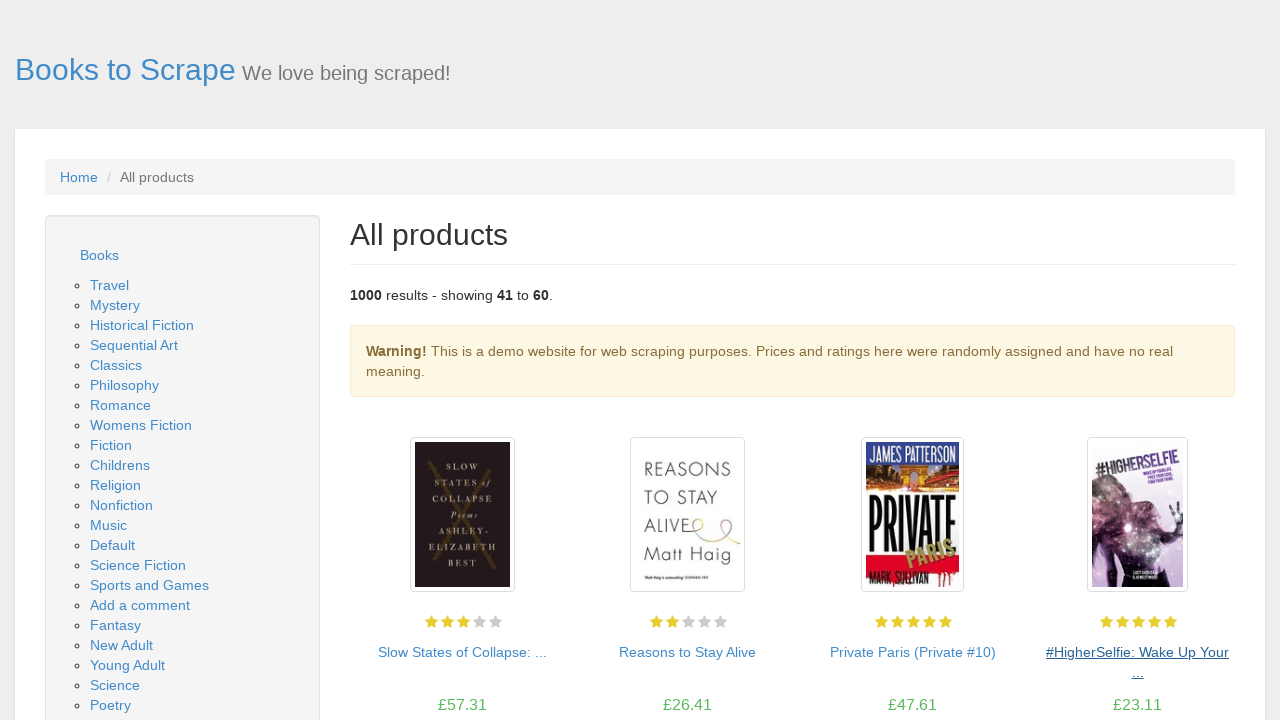

Waited for book listings to load on the third page
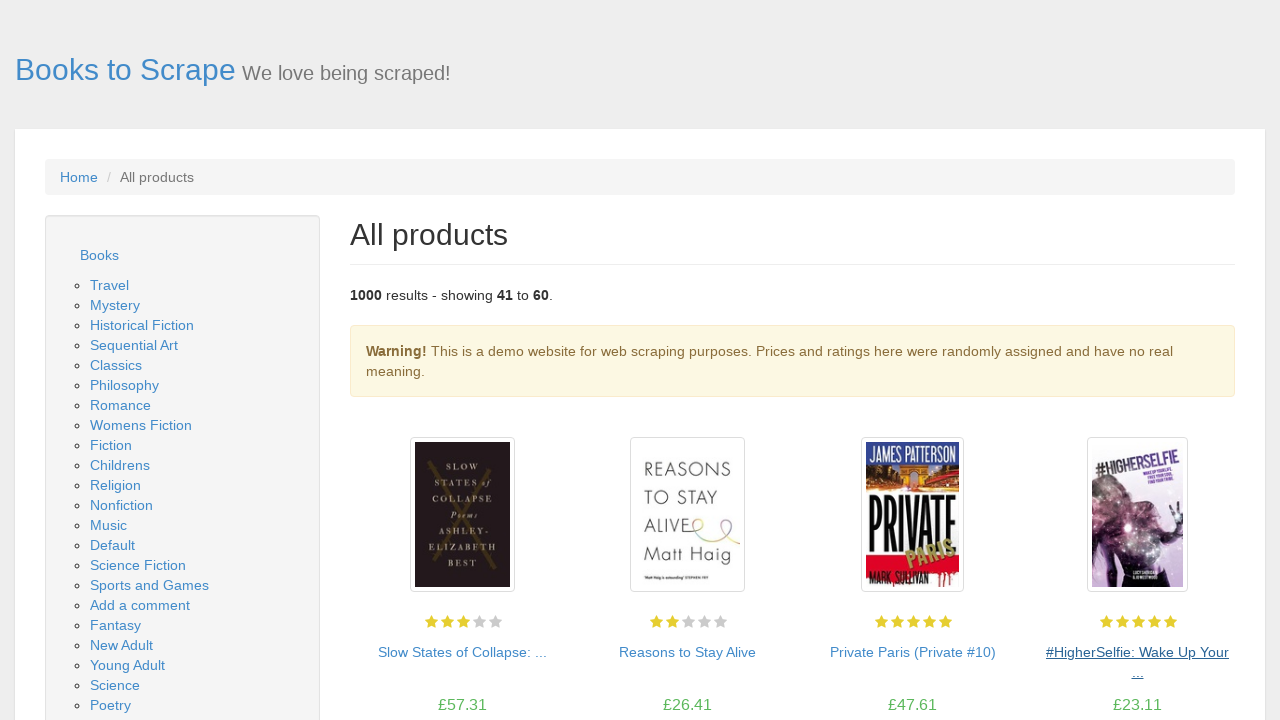

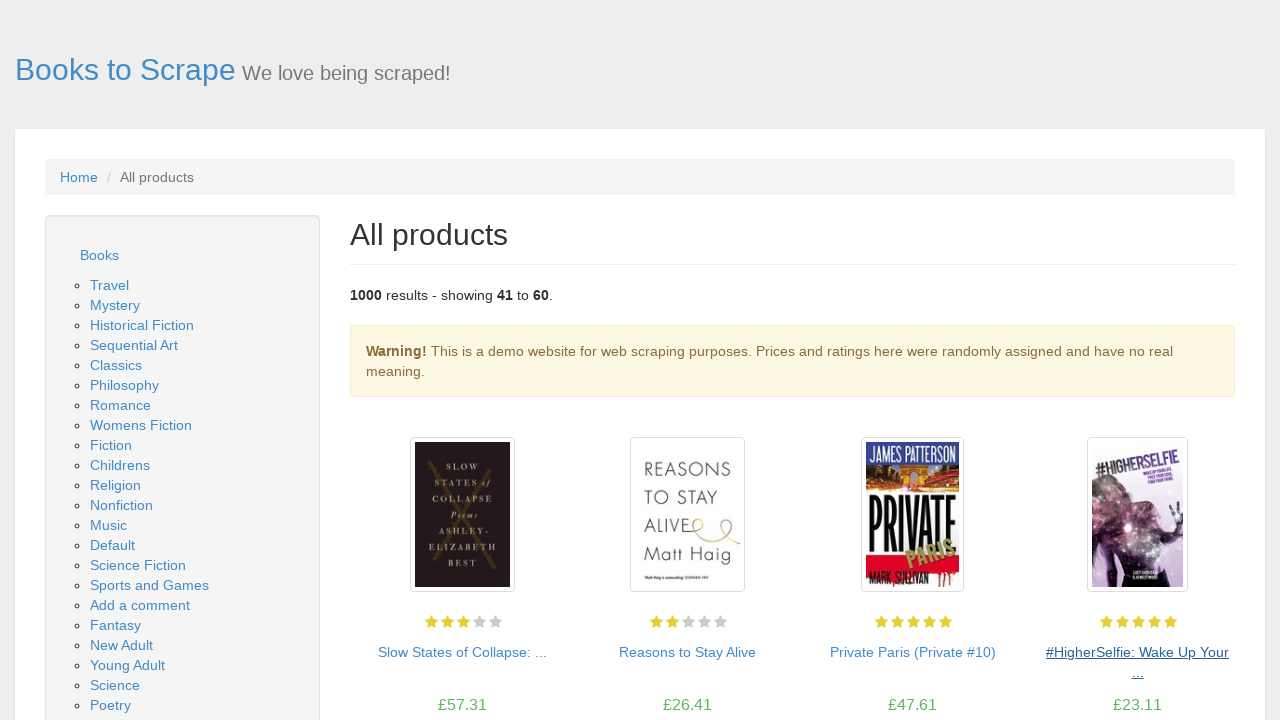